Tests prompt alert functionality by clicking on the prompt tab, triggering the prompt box, entering text into the alert, and accepting it

Starting URL: http://demo.automationtesting.in/Alerts.html

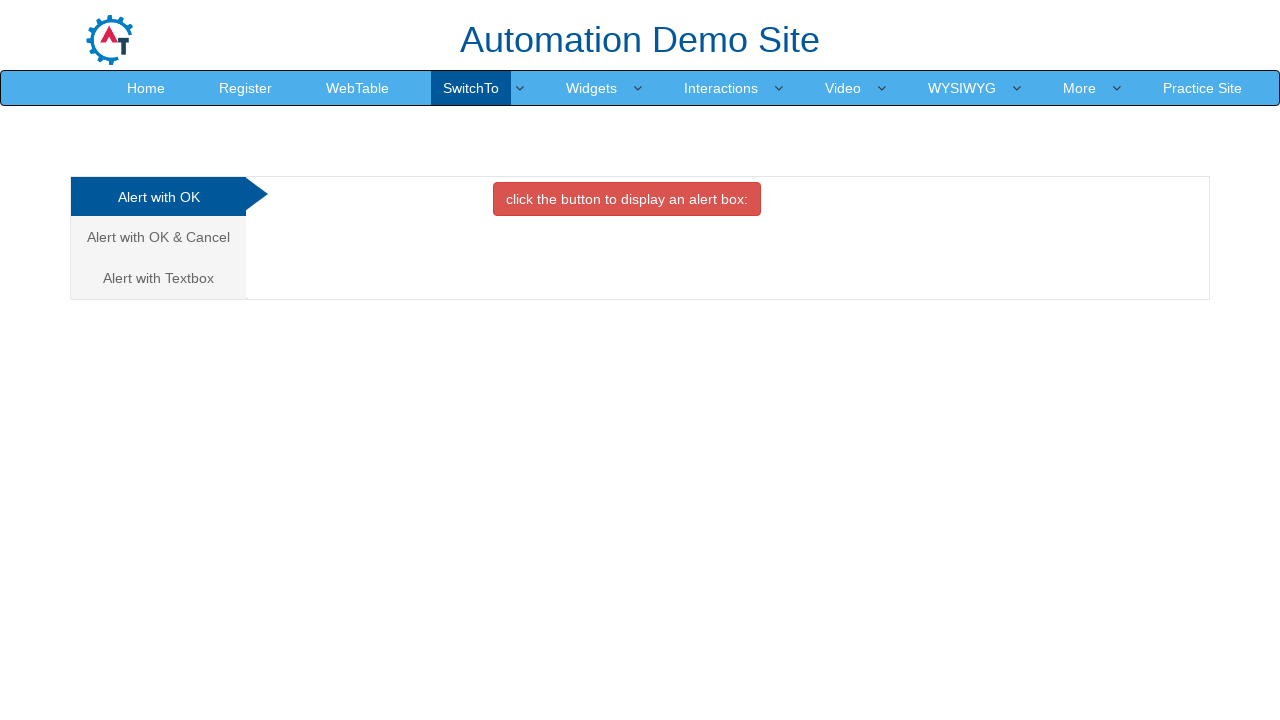

Clicked on the Prompt Alert tab at (158, 278) on (//a[contains(@data-toggle,'tab')])[3]
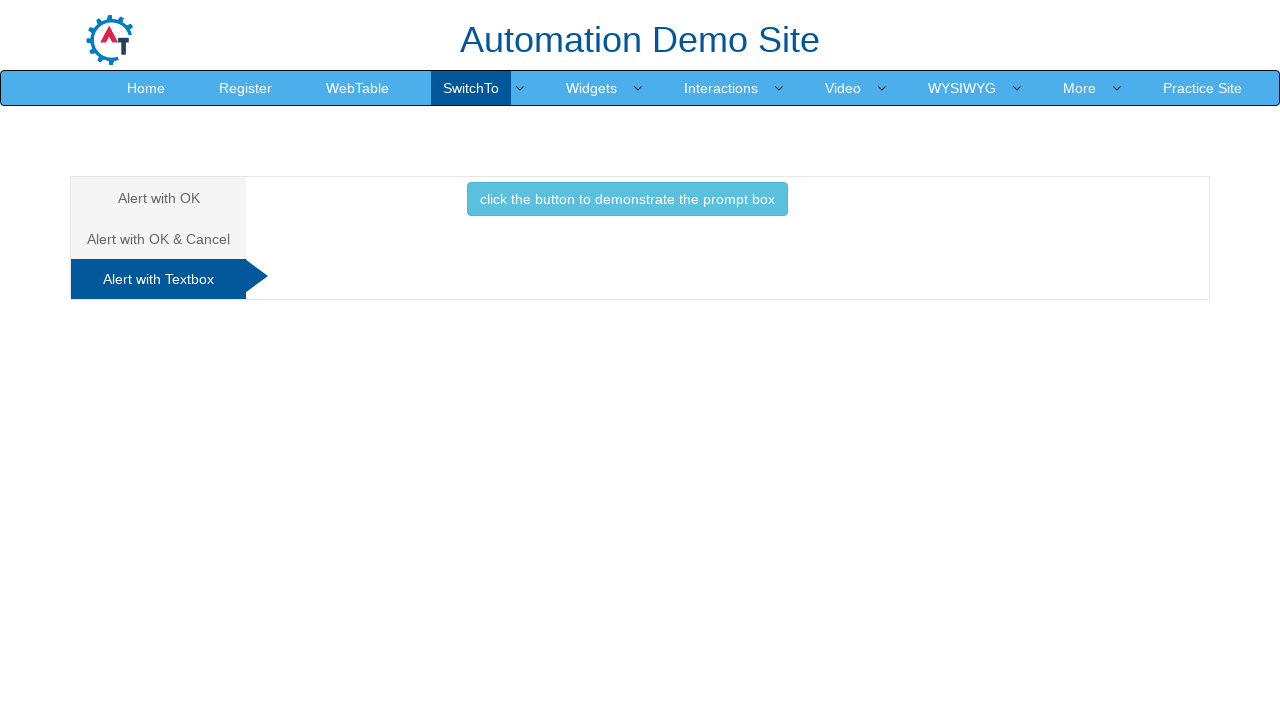

Waited for tab content to load
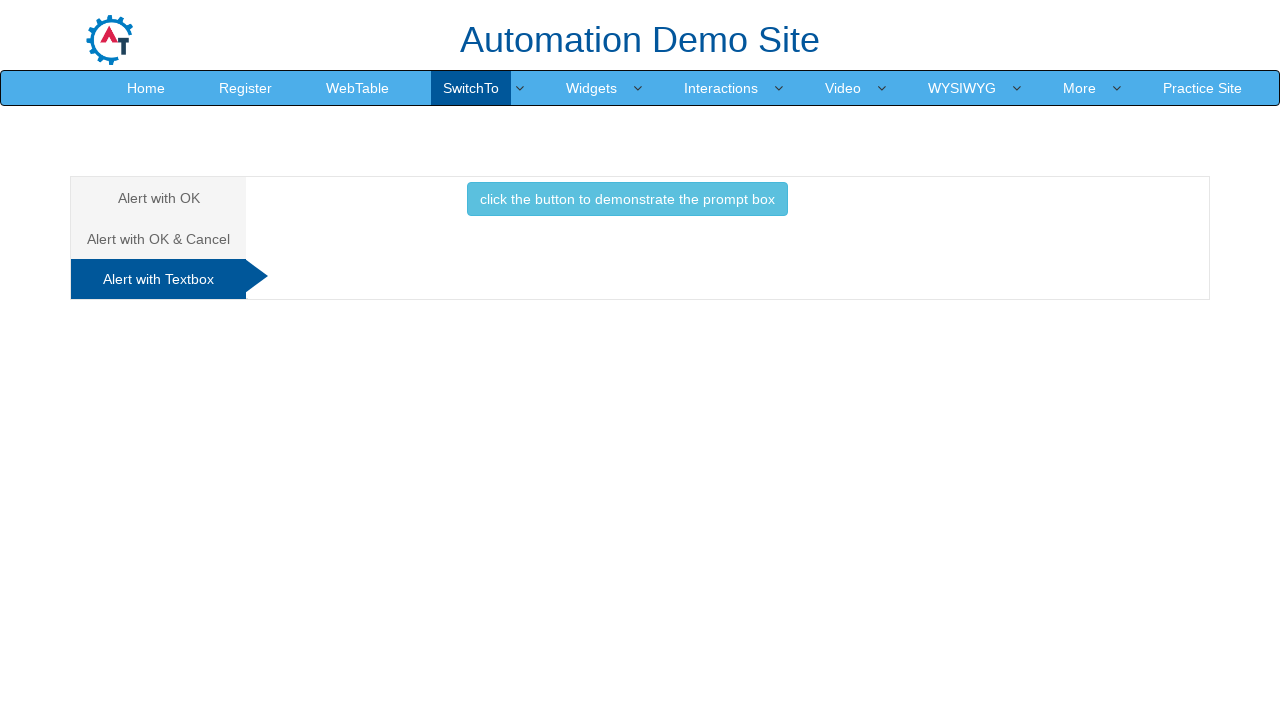

Clicked the button to demonstrate the prompt box at (627, 199) on xpath=//button[text()='click the button to demonstrate the prompt box ']
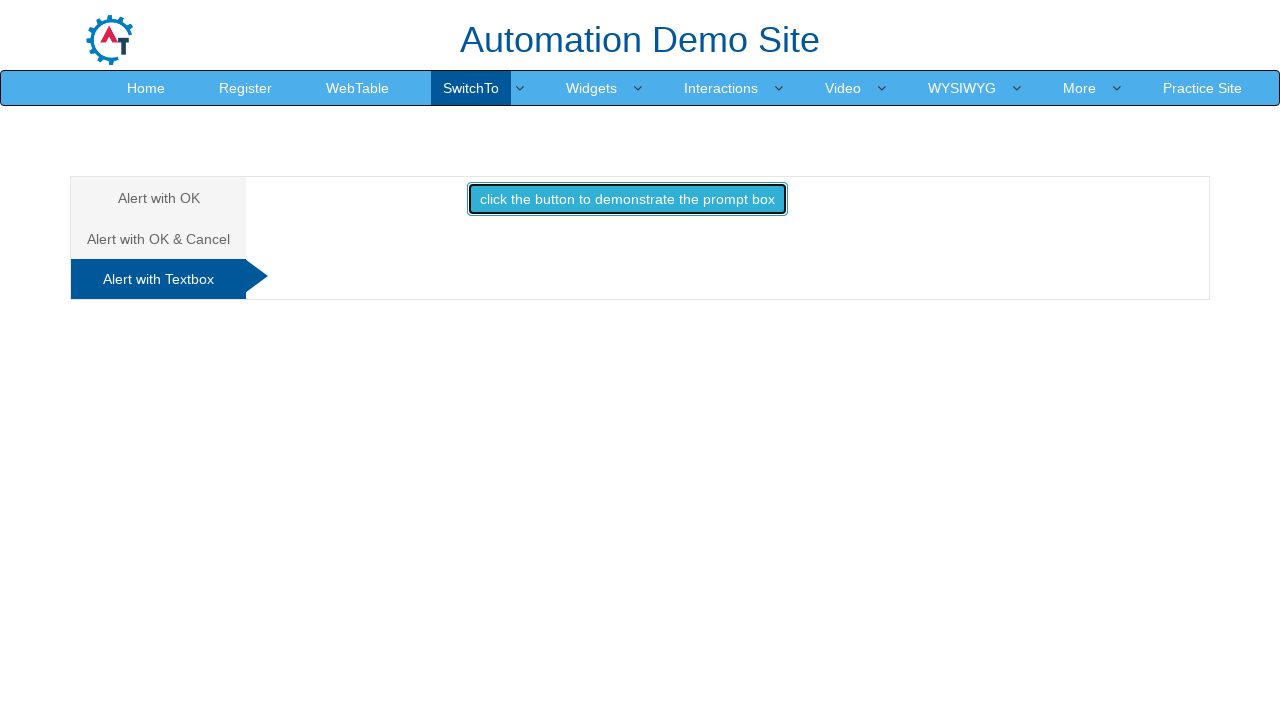

Set up dialog handler to accept prompt with text 'SURYAKUMAR'
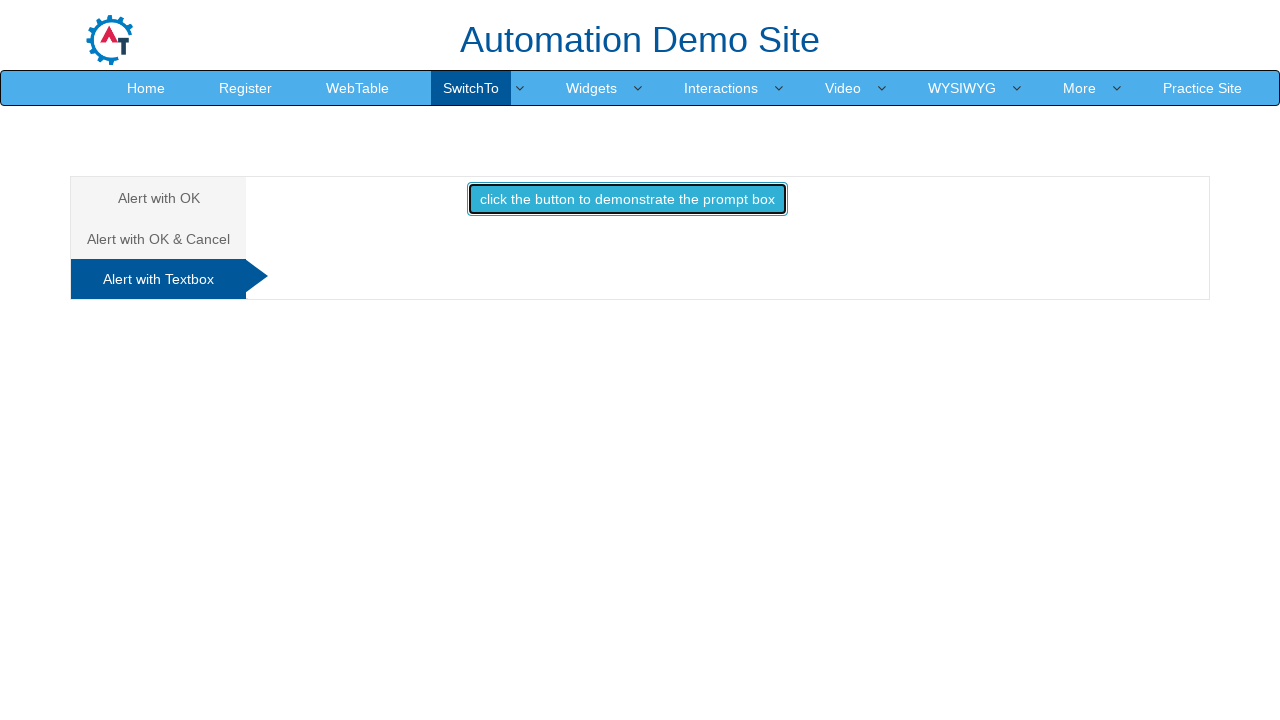

Re-clicked the button to trigger the prompt dialog and accepted it with 'SURYAKUMAR' at (627, 199) on xpath=//button[text()='click the button to demonstrate the prompt box ']
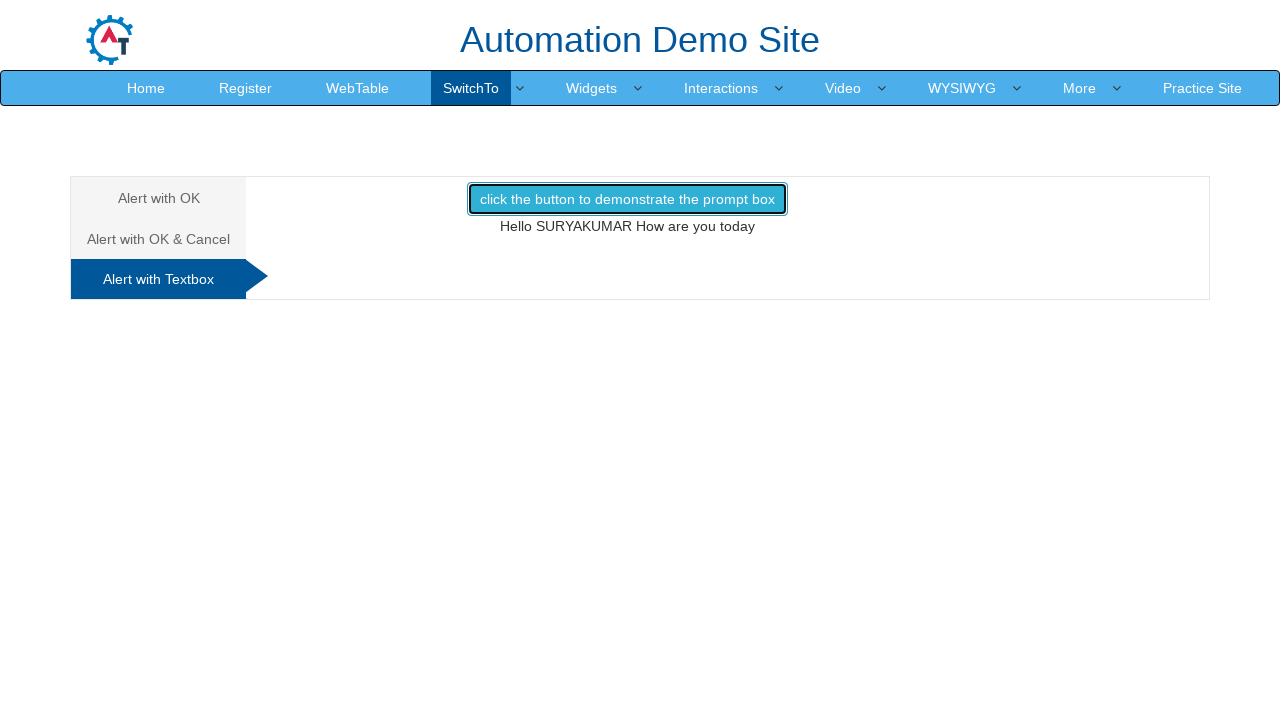

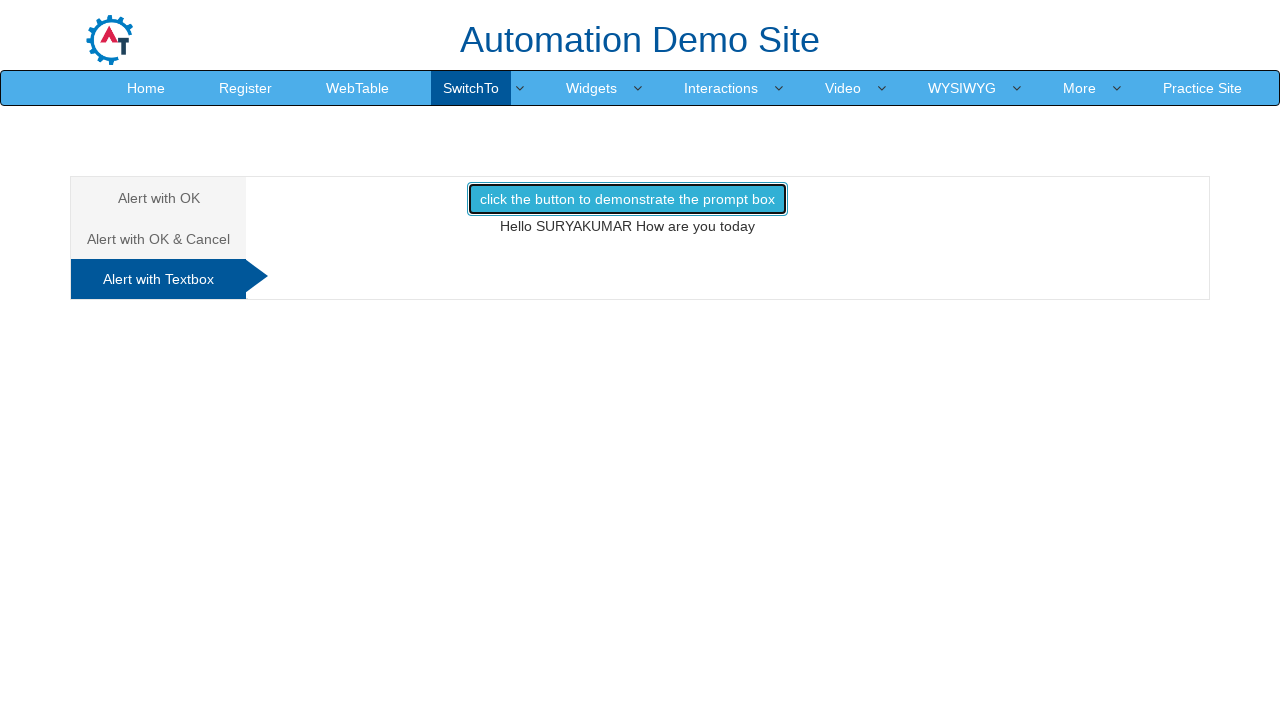